Tests a practice form by filling out personal details including name, email, gender, mobile number, subjects, hobbies, address, and state/city dropdowns, then submitting the form.

Starting URL: https://demoqa.com/automation-practice-form

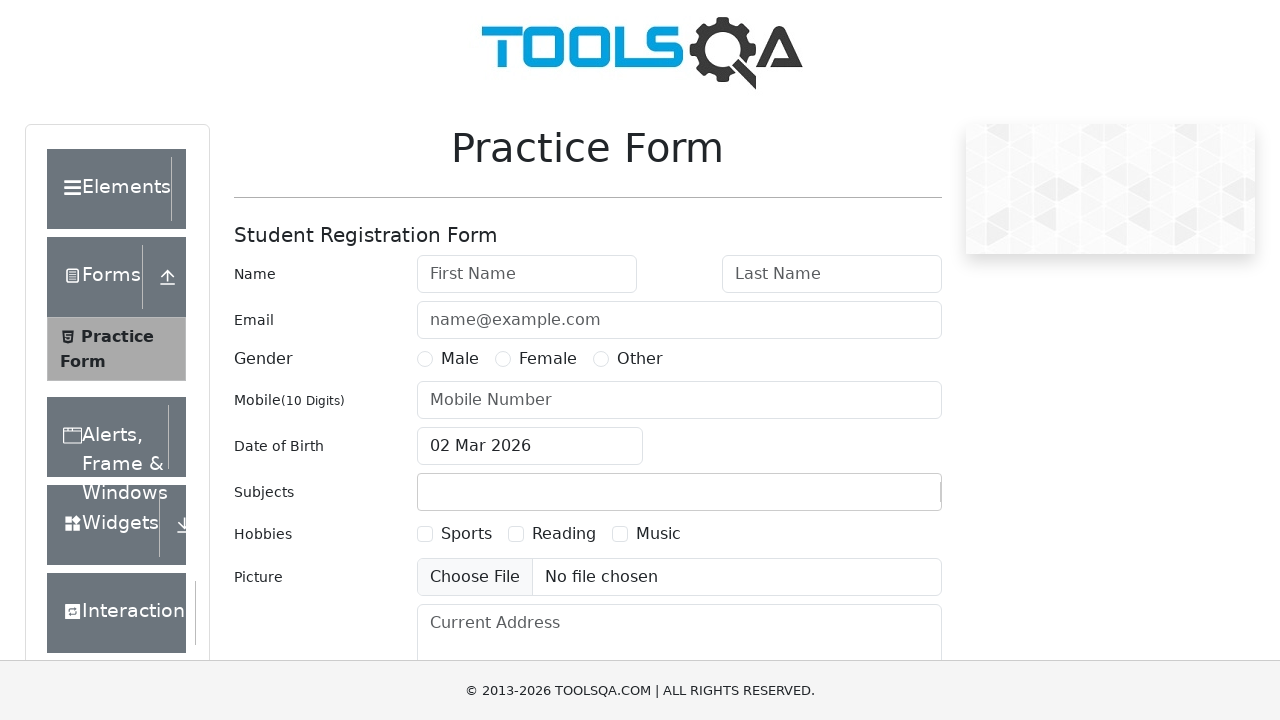

Filled first name field with 'Jennifer' on #firstName
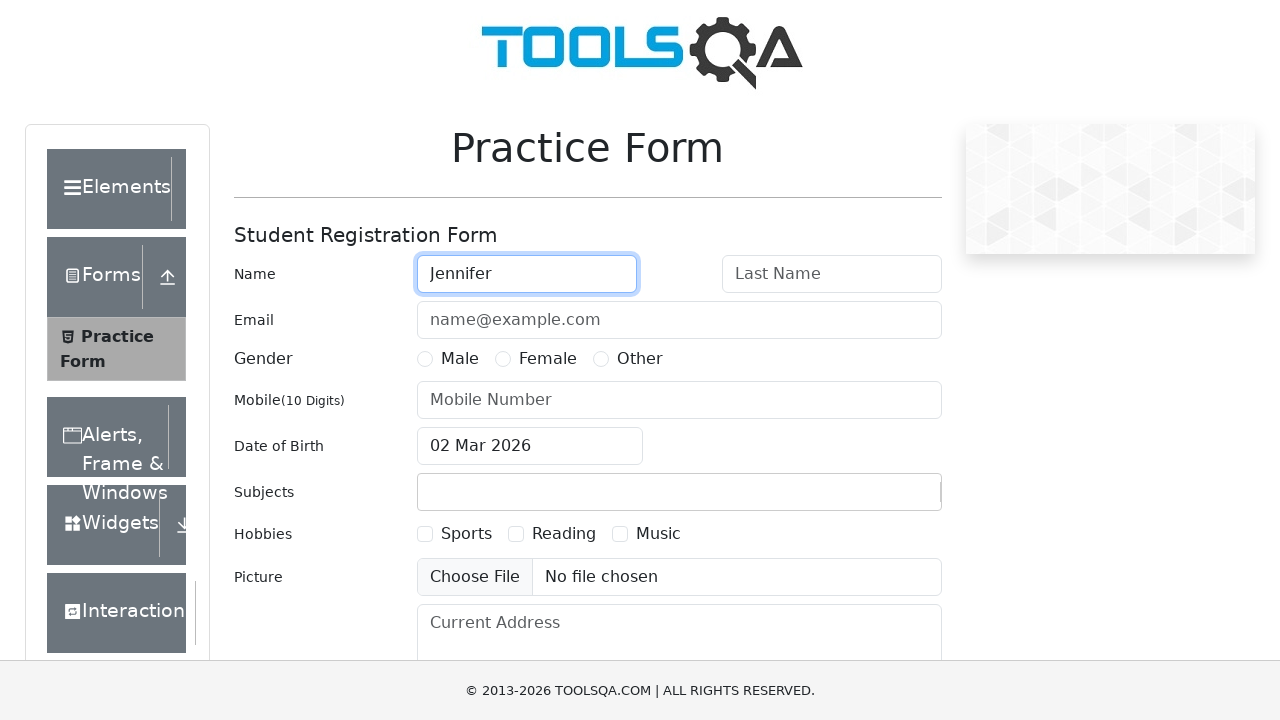

Filled last name field with 'Martinez' on #lastName
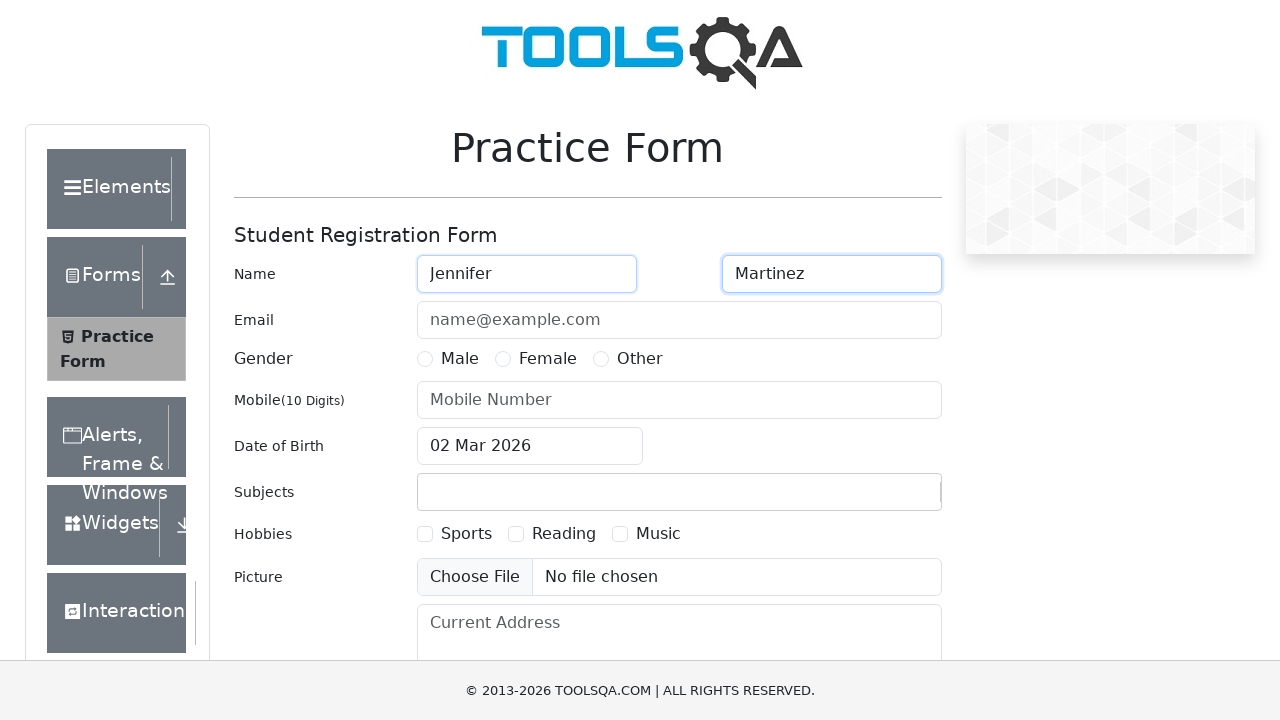

Filled email field with 'jennifer.martinez@example.com' on #userEmail
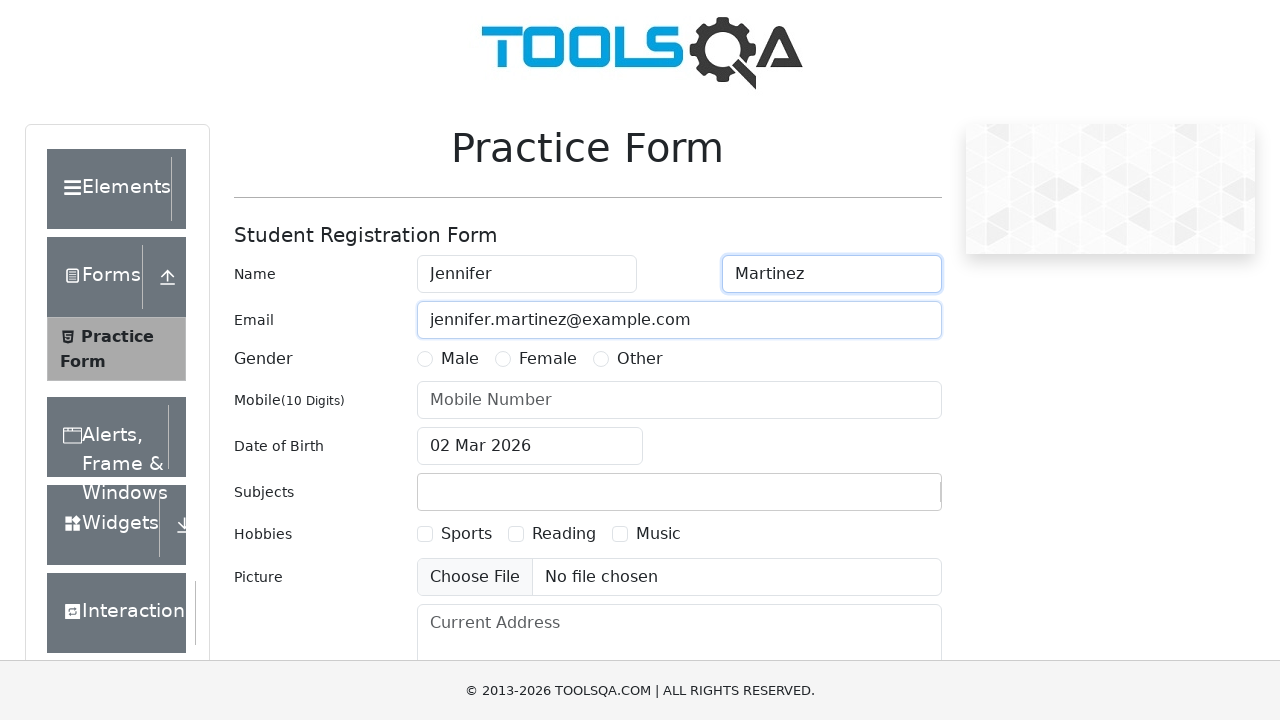

Selected male gender radio button at (460, 359) on label[for='gender-radio-1']
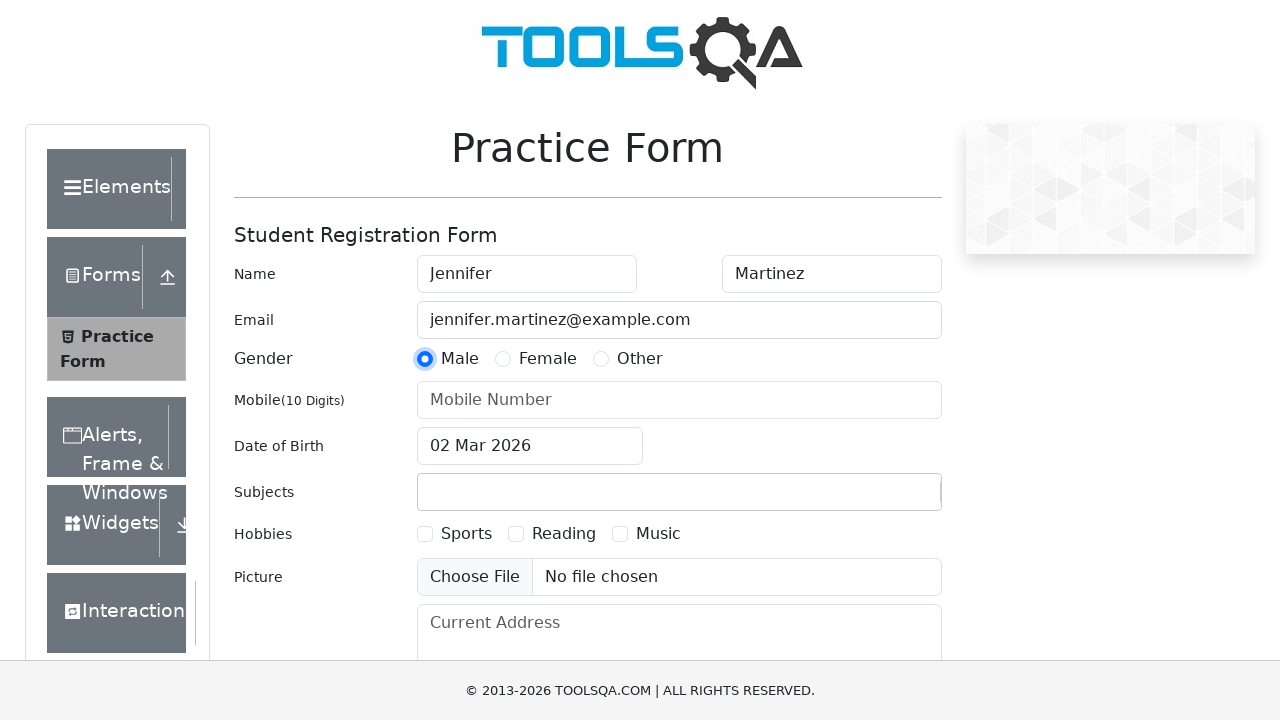

Filled mobile number field with '8125467893' on #userNumber
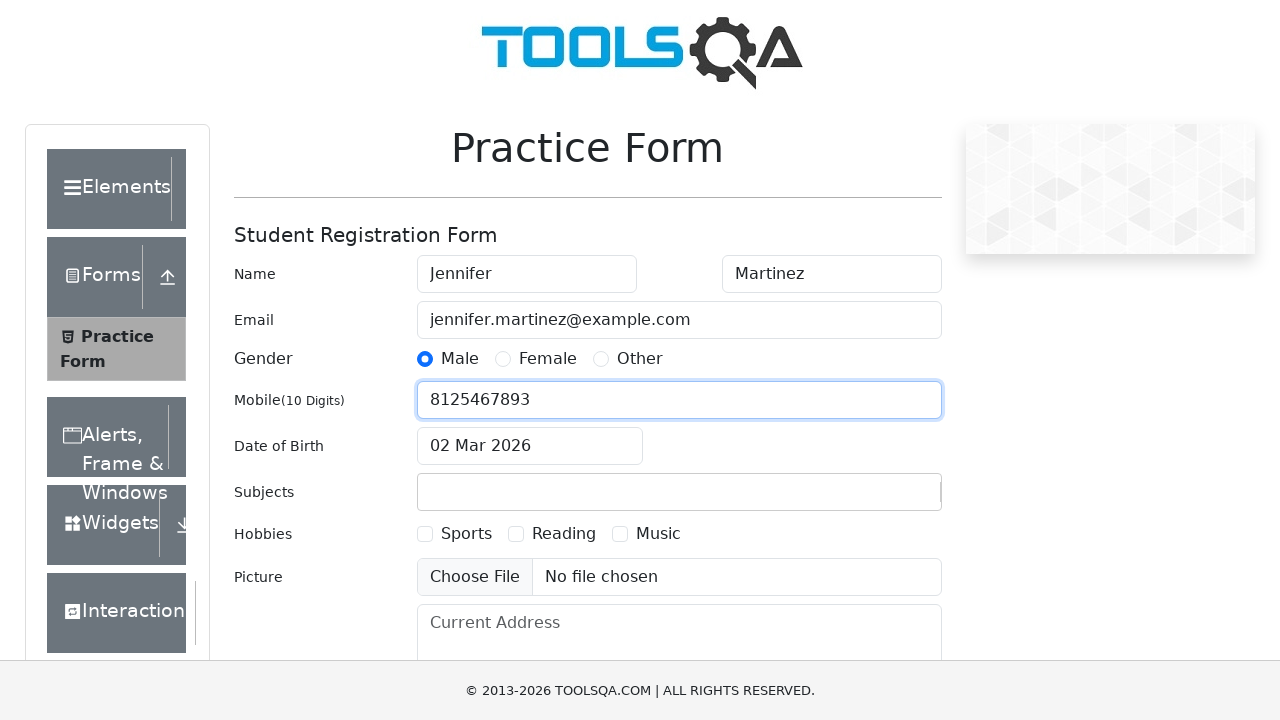

Filled subjects input with 'Maths' on #subjectsInput
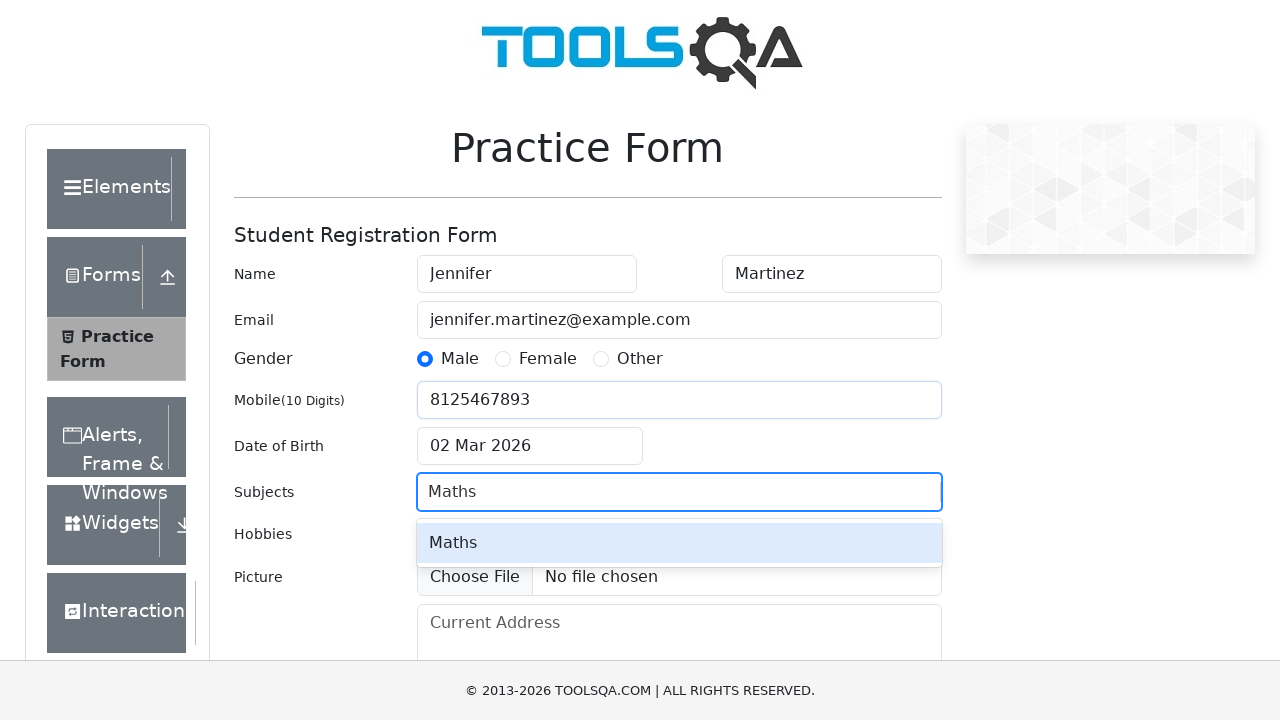

Pressed Enter to add 'Maths' subject on #subjectsInput
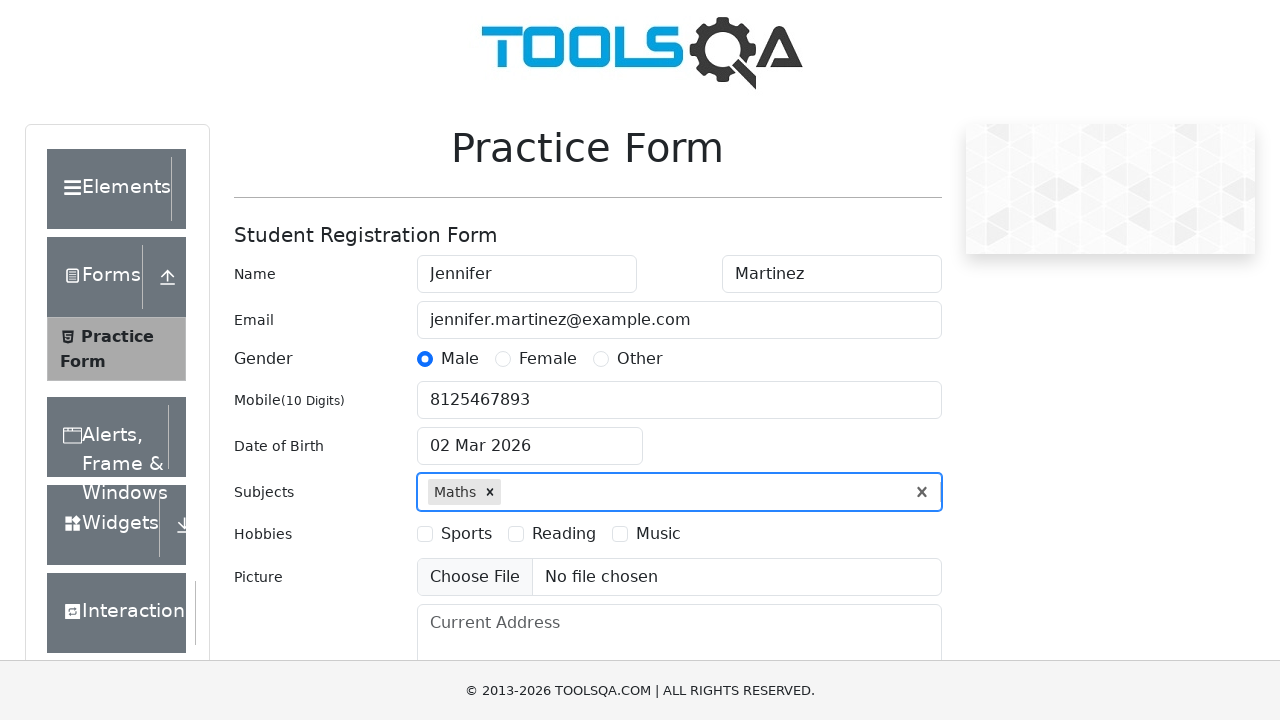

Waited 500ms for subject to be added
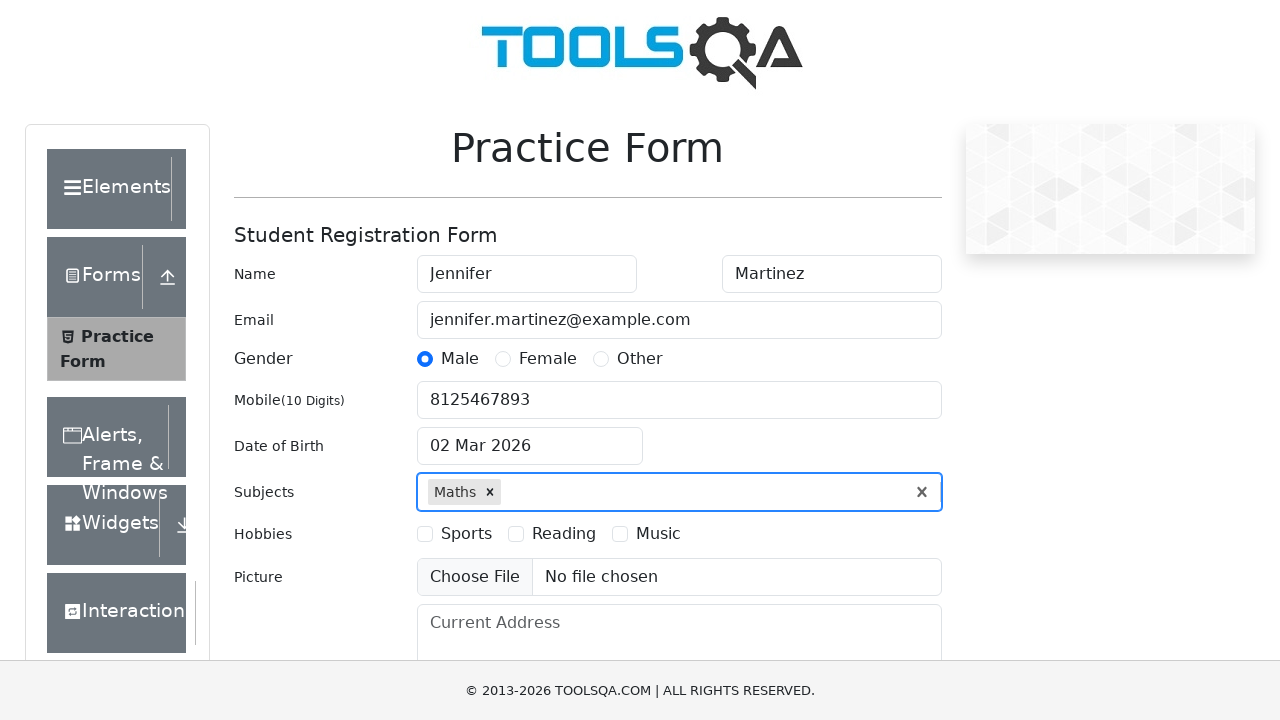

Selected music hobby checkbox at (658, 534) on label[for='hobbies-checkbox-3']
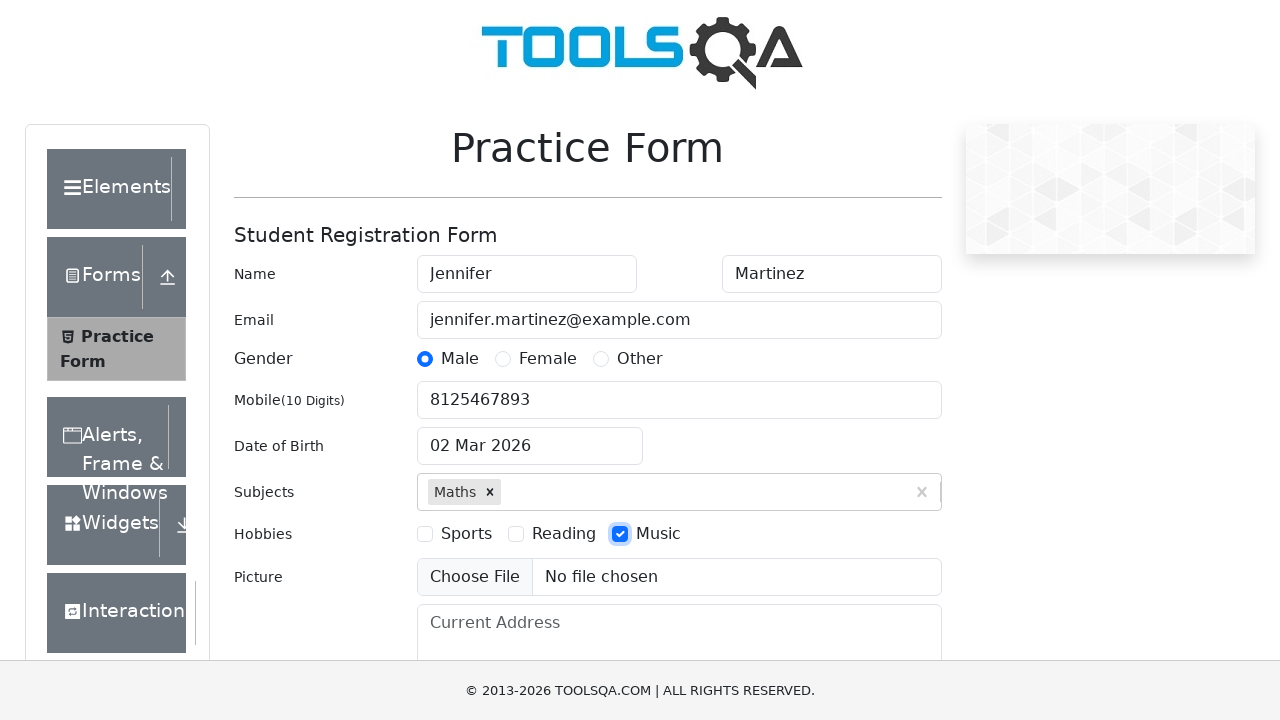

Filled current address field with '456 Oak Avenue, Springfield' on #currentAddress
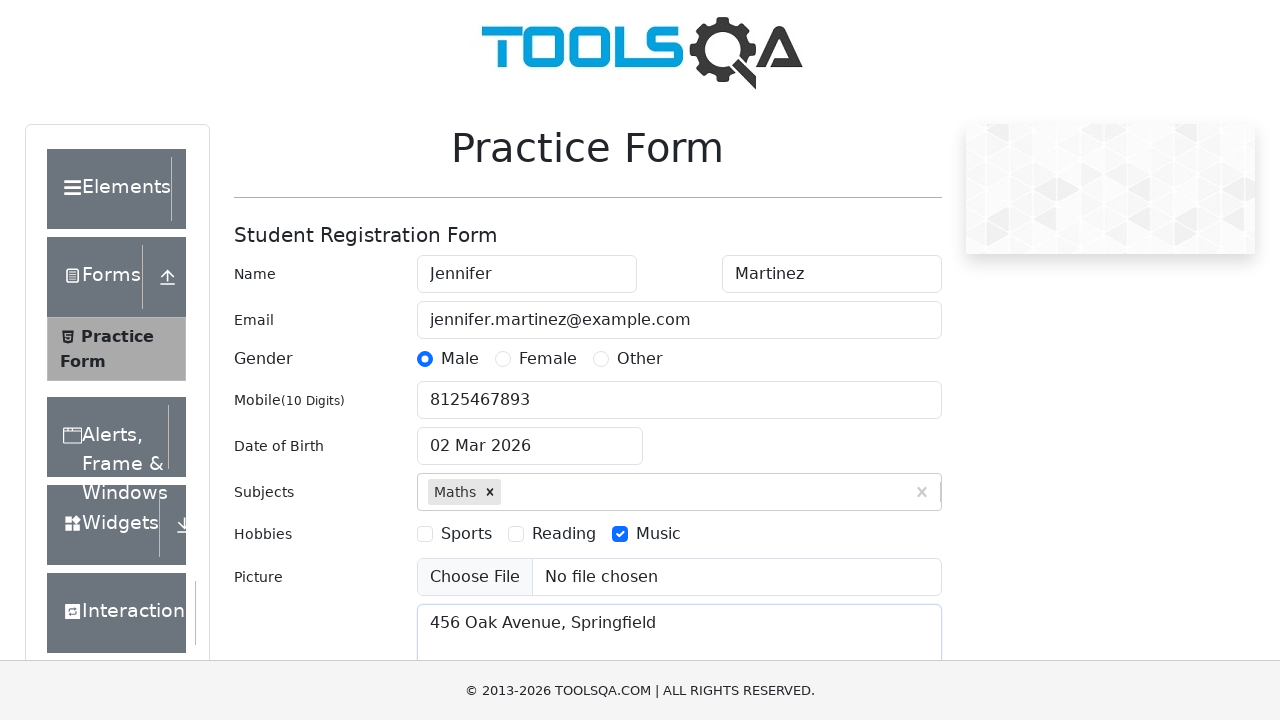

Clicked state dropdown to open it at (527, 437) on #state
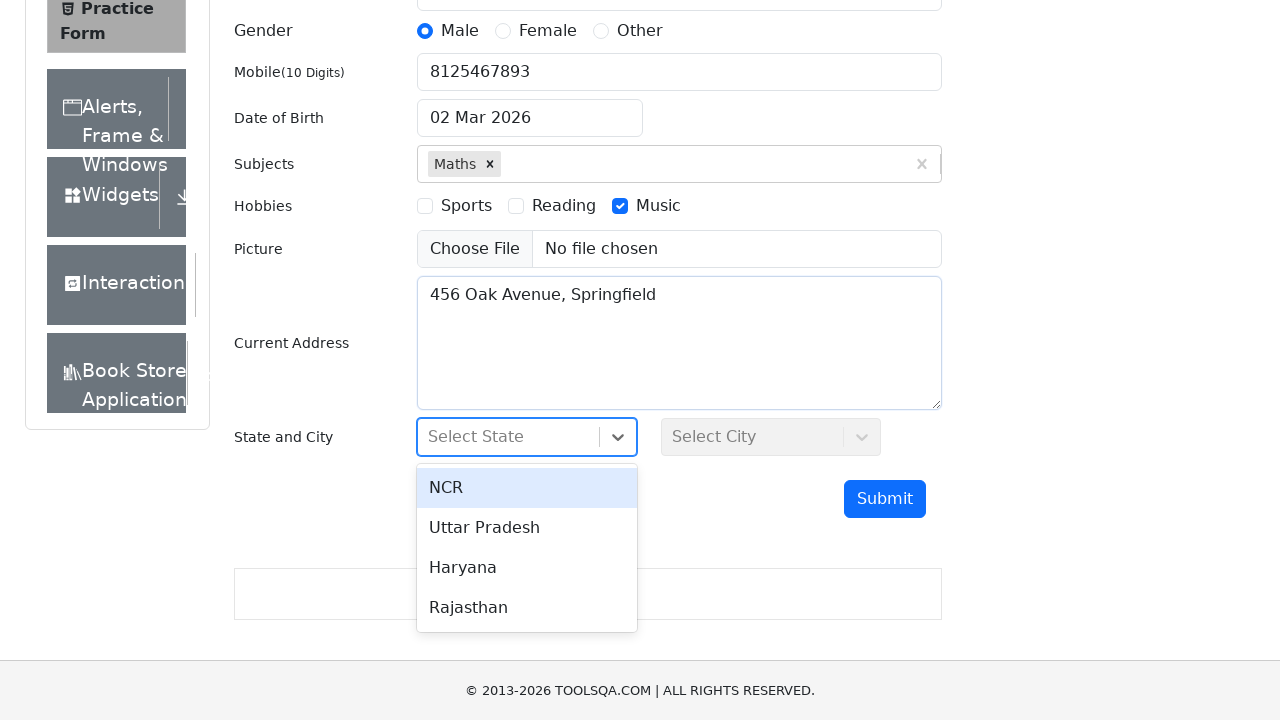

State dropdown option appeared
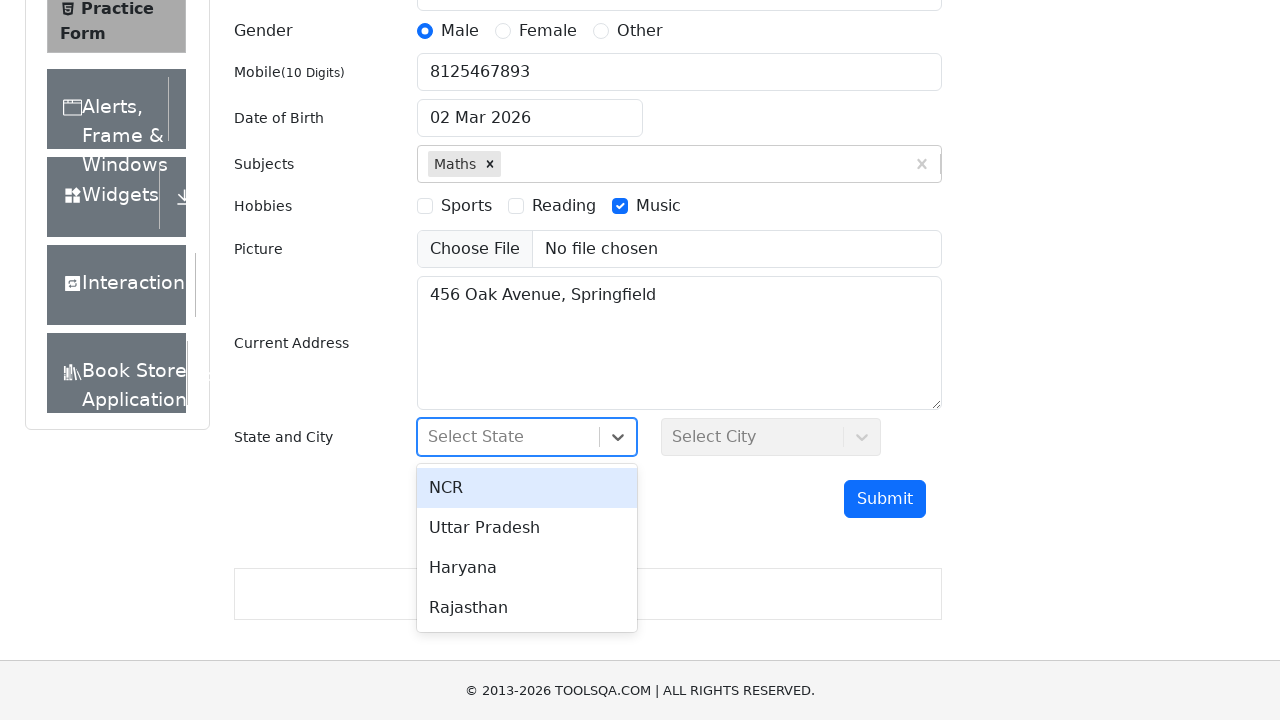

Selected state from dropdown at (527, 488) on div[id*='react-select-3-option-0']
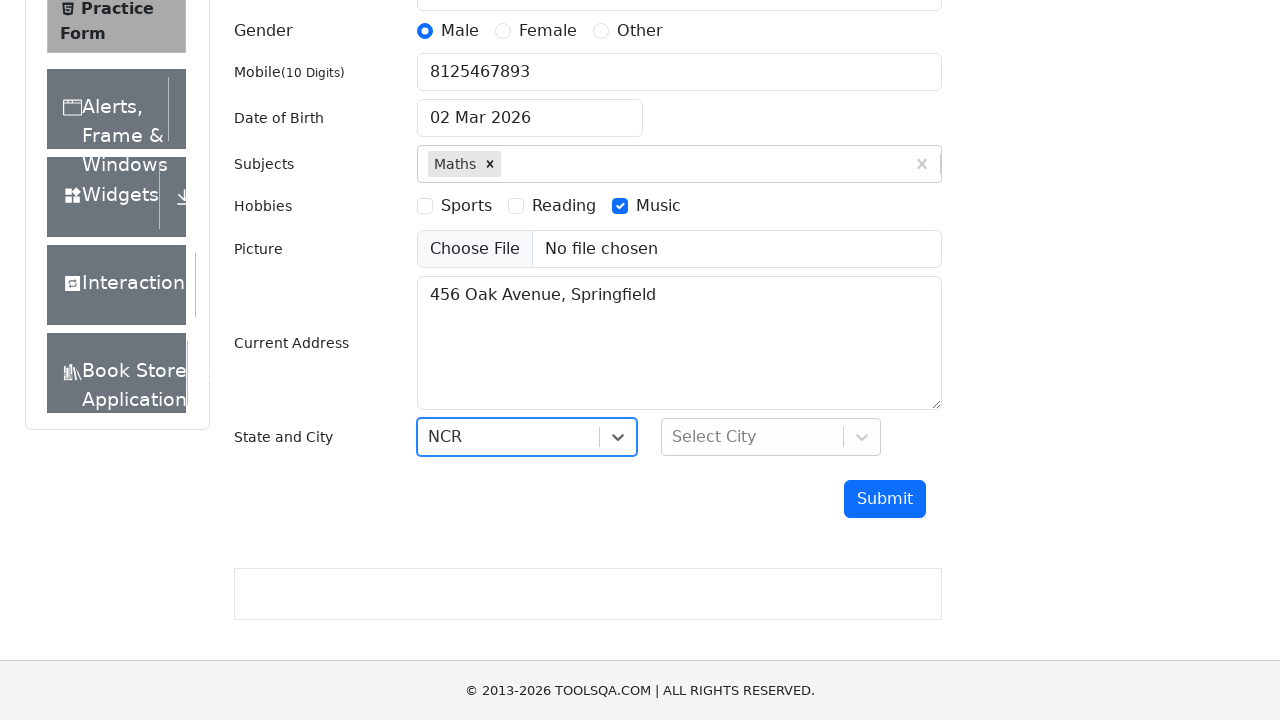

Waited 500ms for state selection to complete
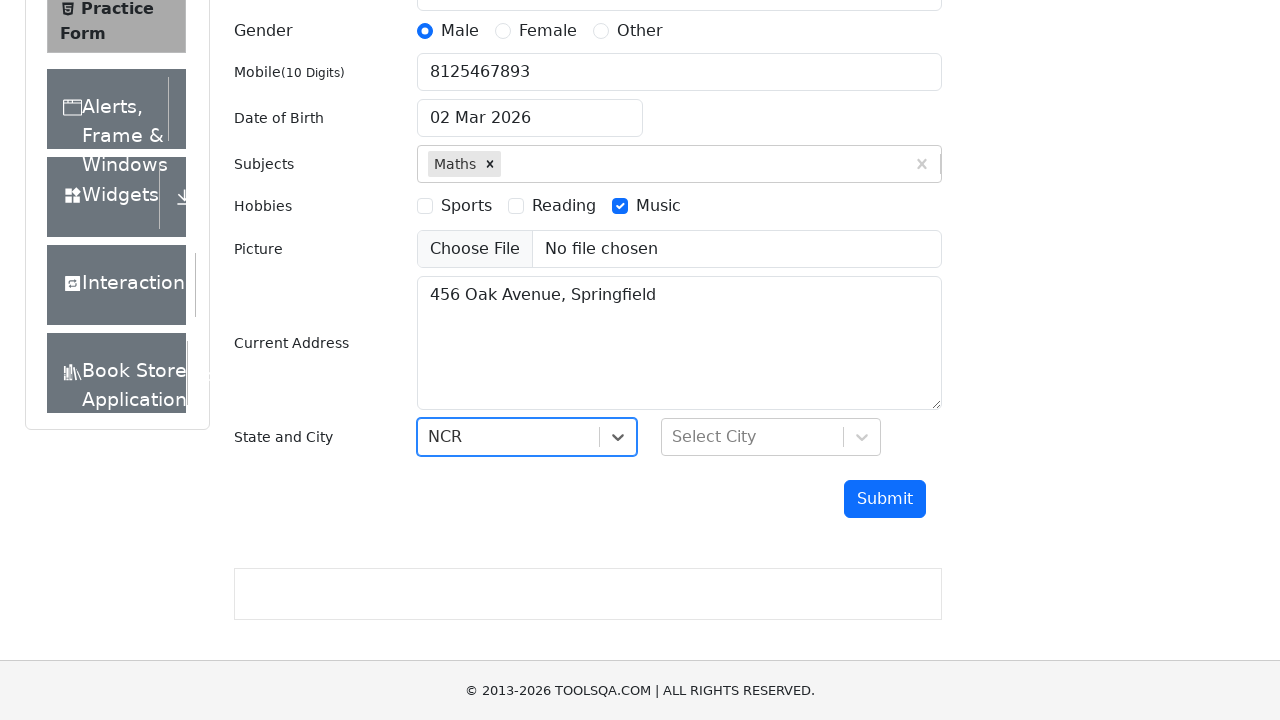

Clicked city dropdown to open it at (771, 437) on #city
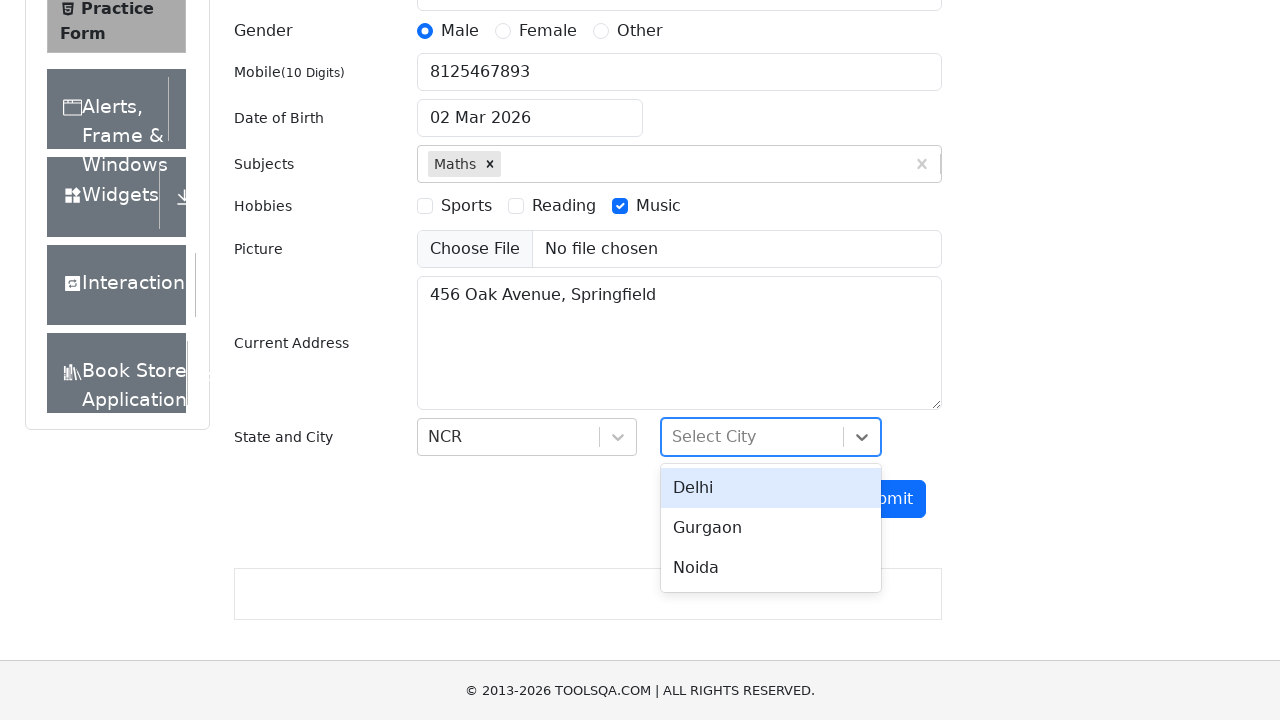

City dropdown option appeared
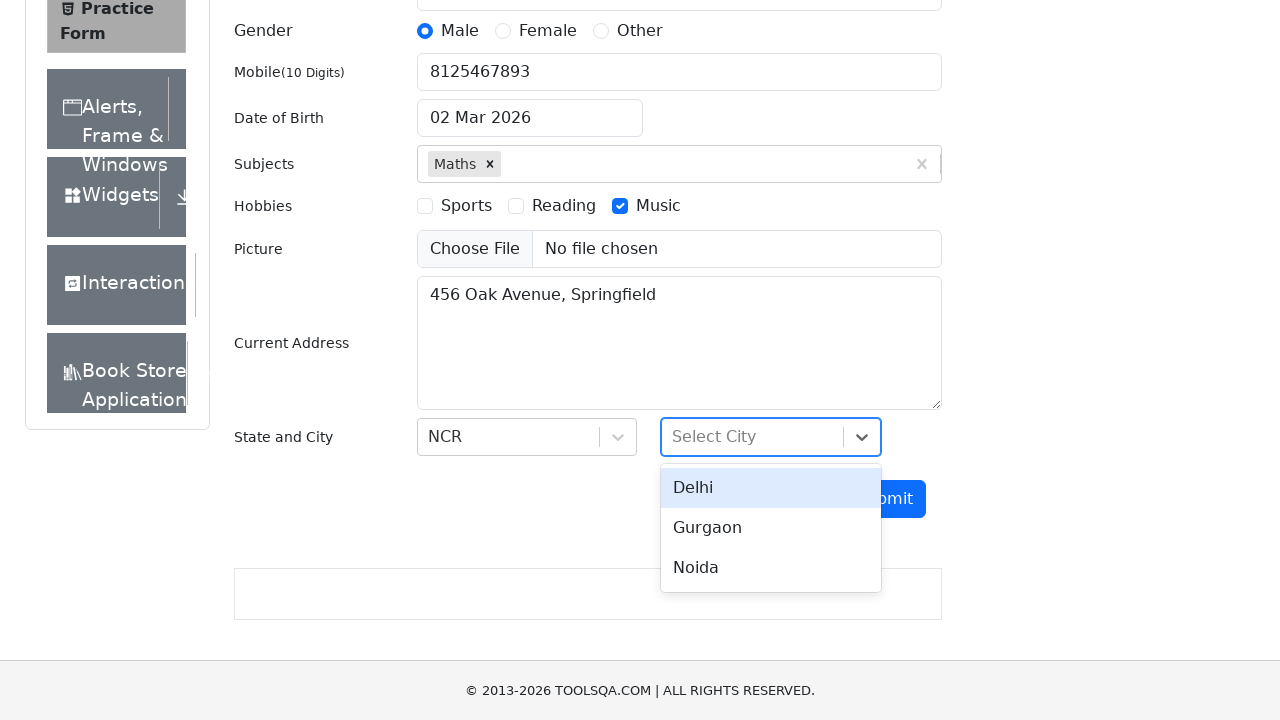

Selected city from dropdown at (771, 488) on div[id*='react-select-4-option-0']
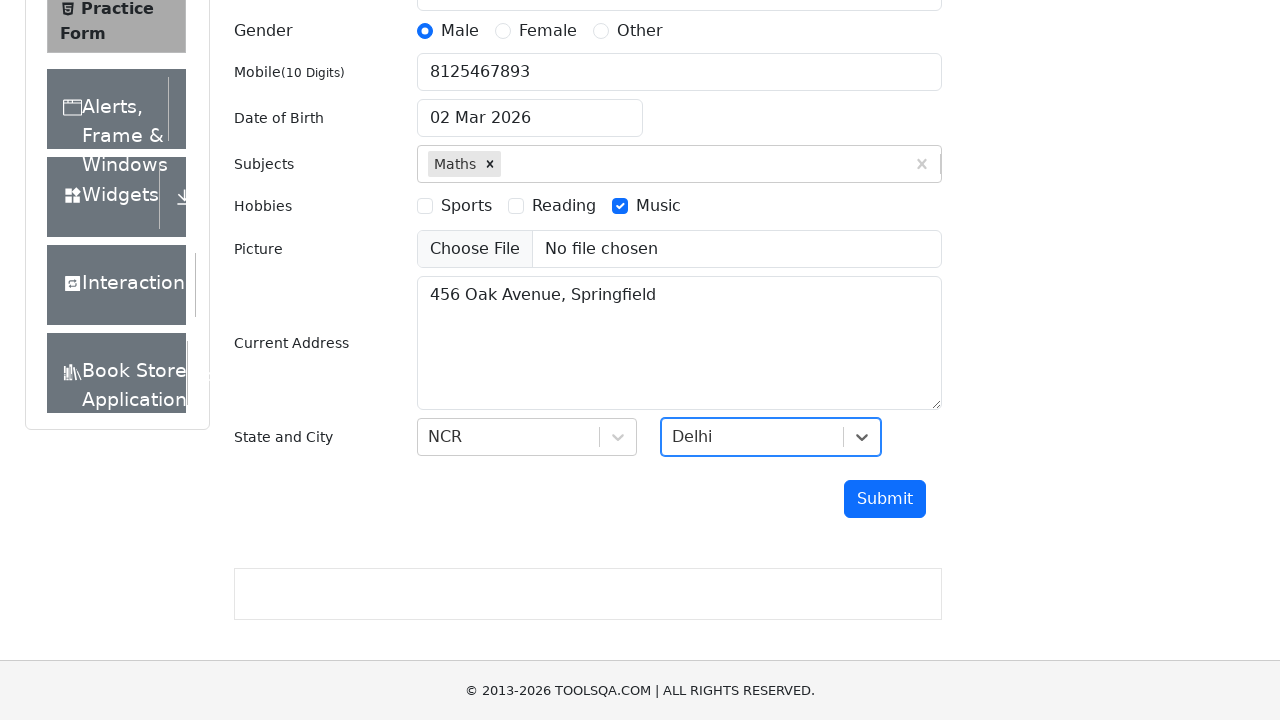

Waited 1000ms for city selection to complete
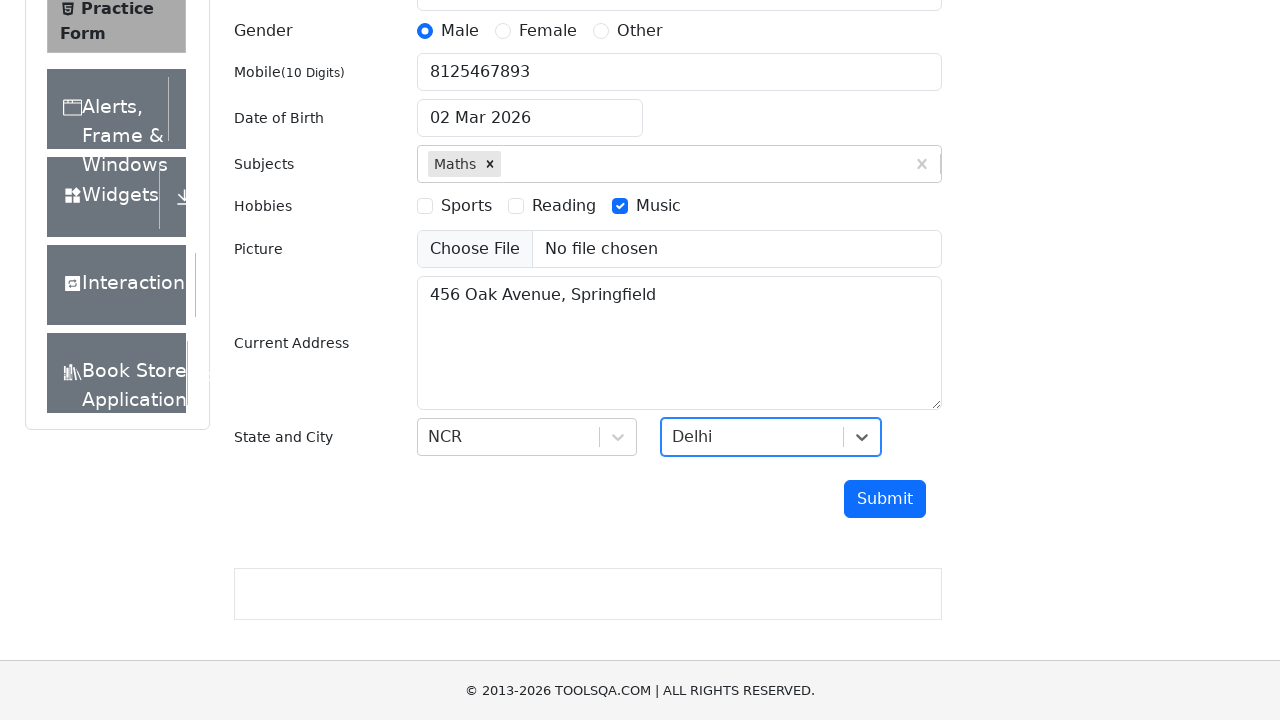

Submit button is now attached to the DOM
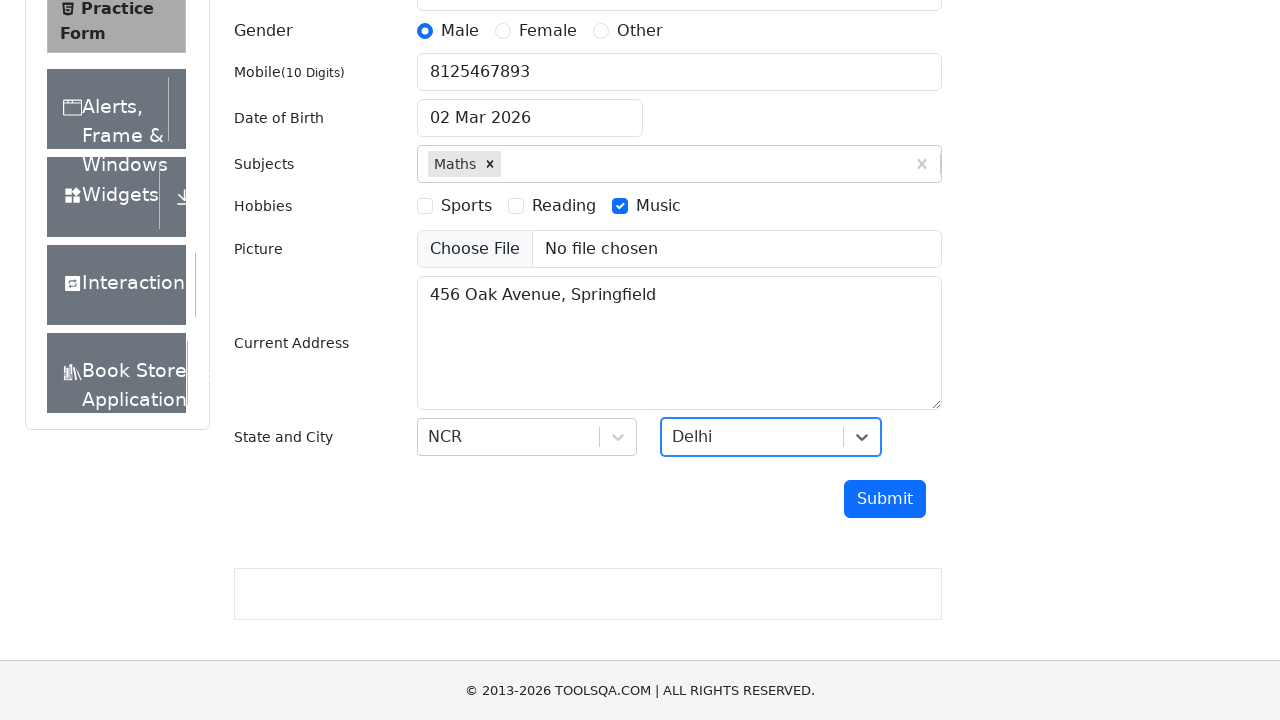

Clicked submit button to submit the form at (885, 499) on xpath=//button[@id='submit']
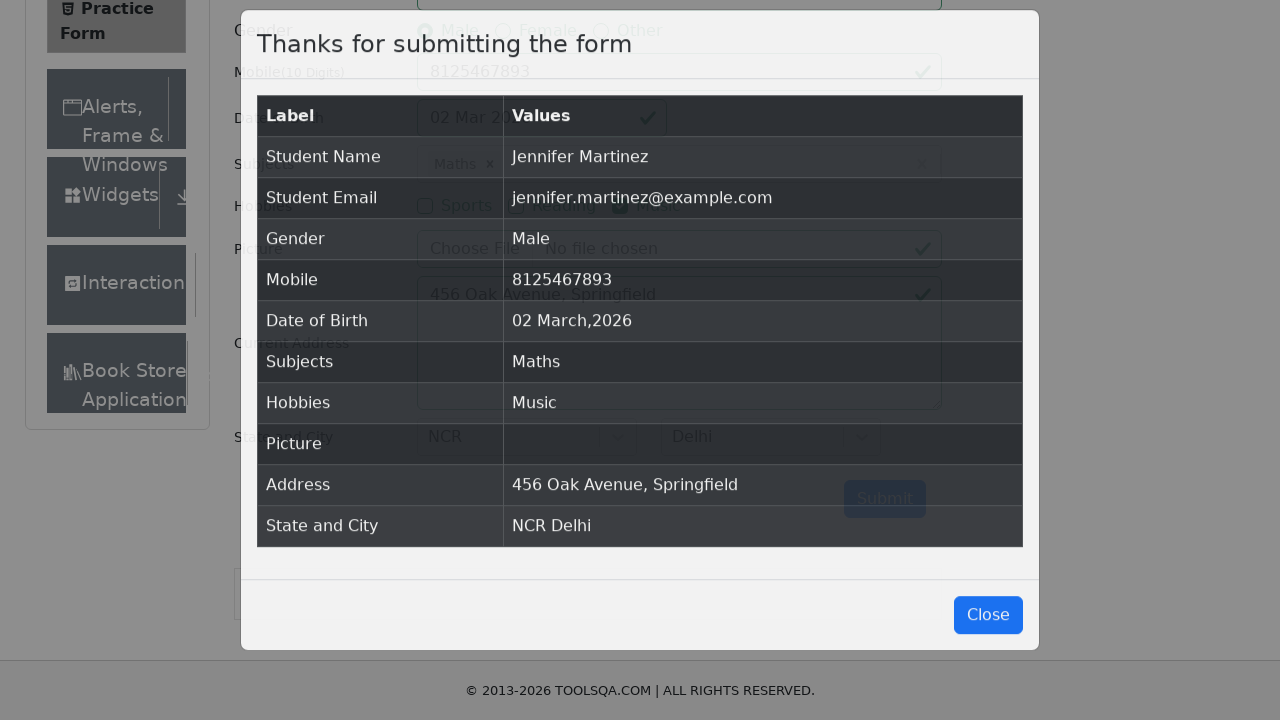

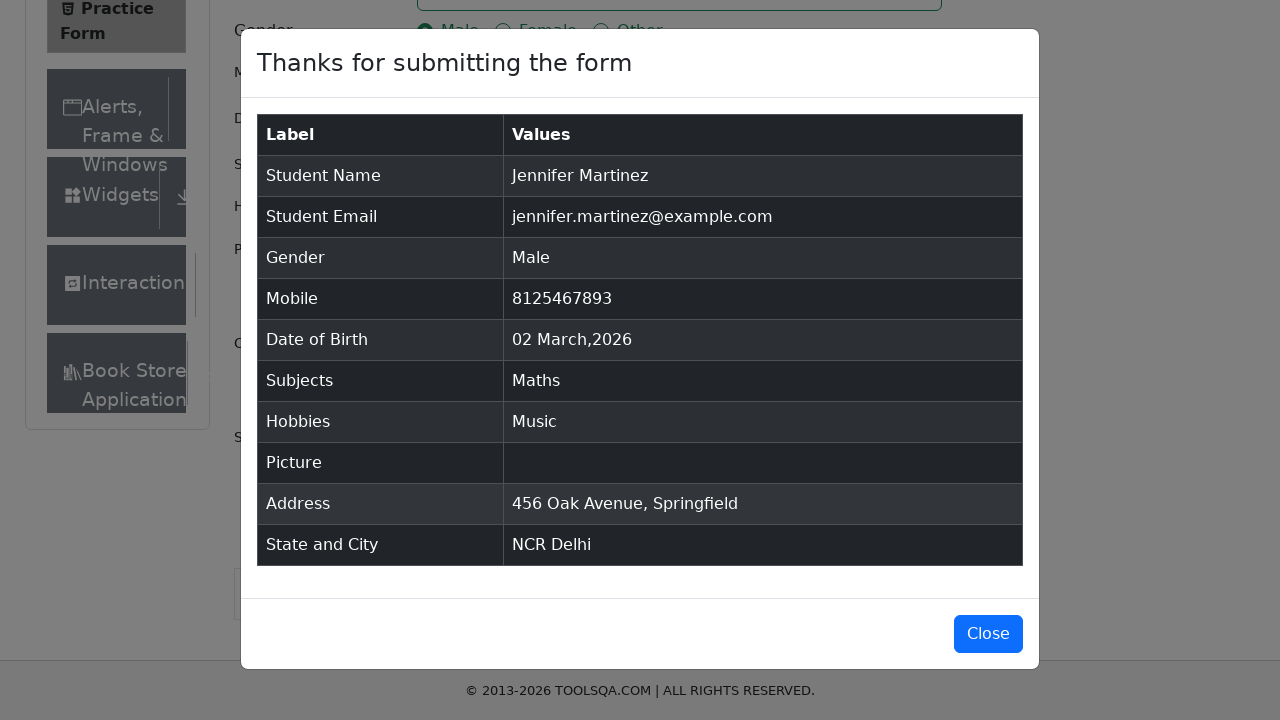